Tests mouse interaction events including click, double-click, and right-click on an interactive element, verifying the text changes after each action

Starting URL: https://v1.training-support.net/selenium/input-events

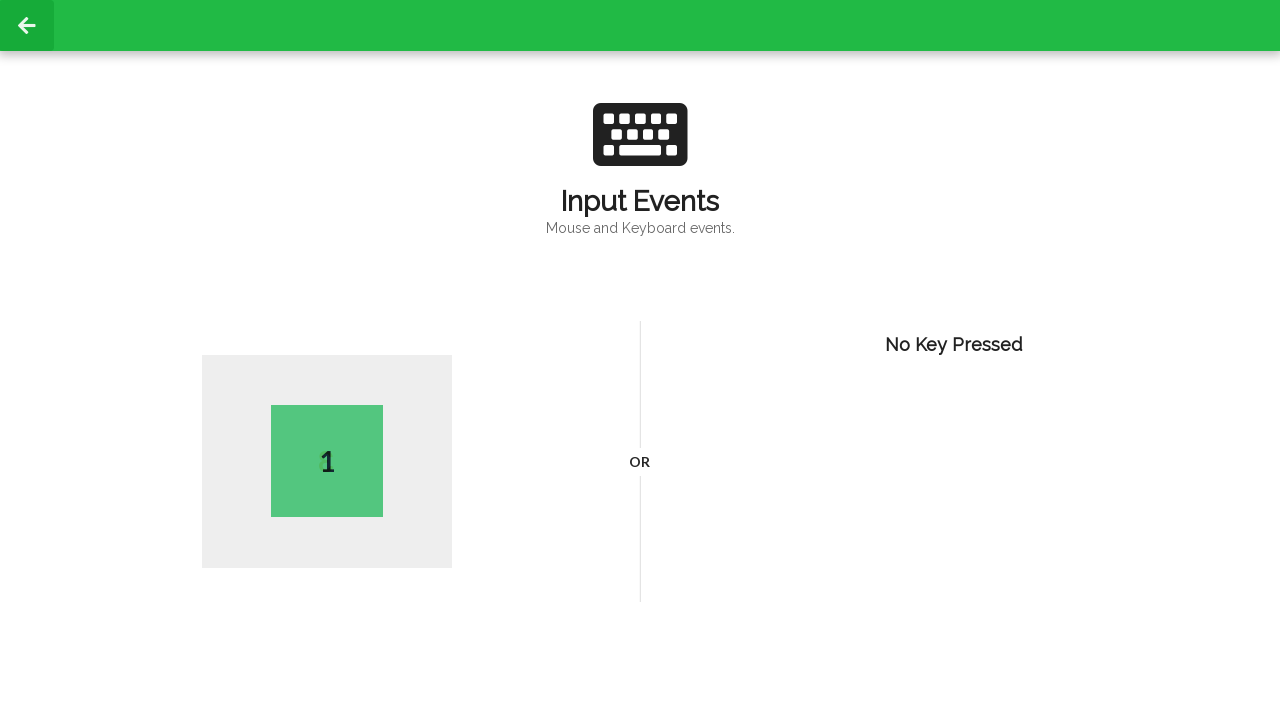

Performed left click on body element at (640, 360) on body
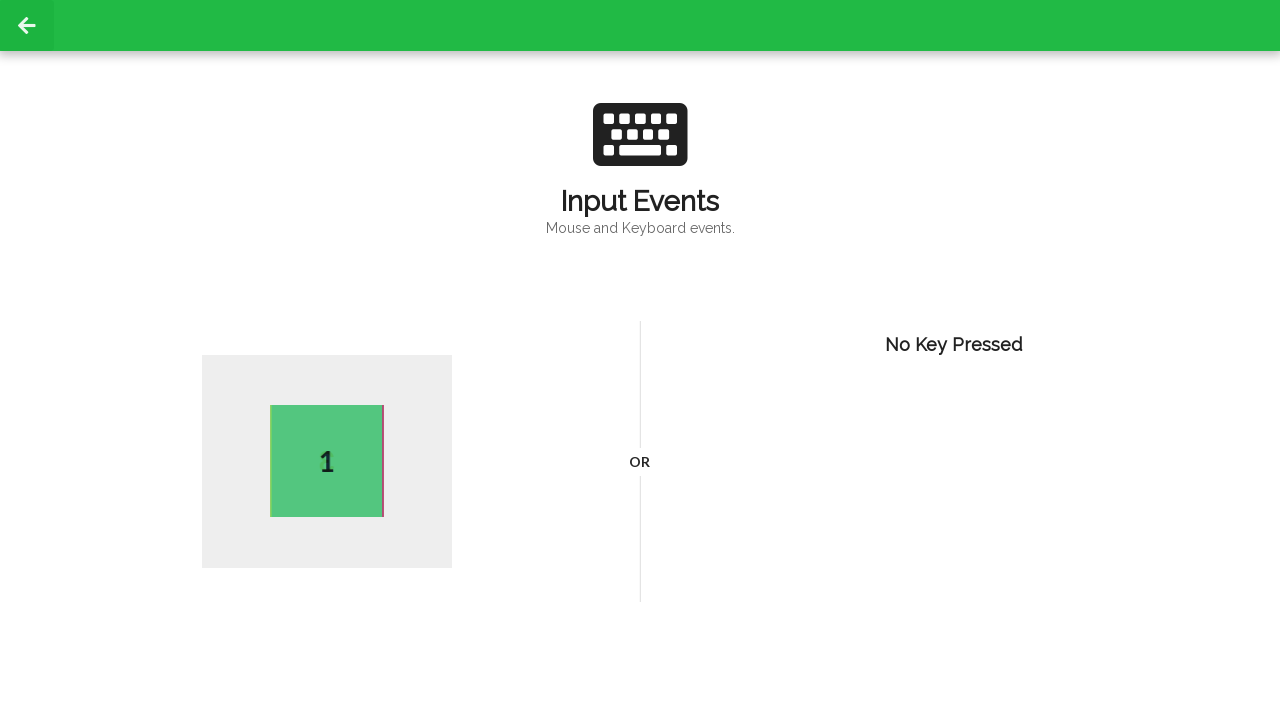

Waited 2 seconds after left click
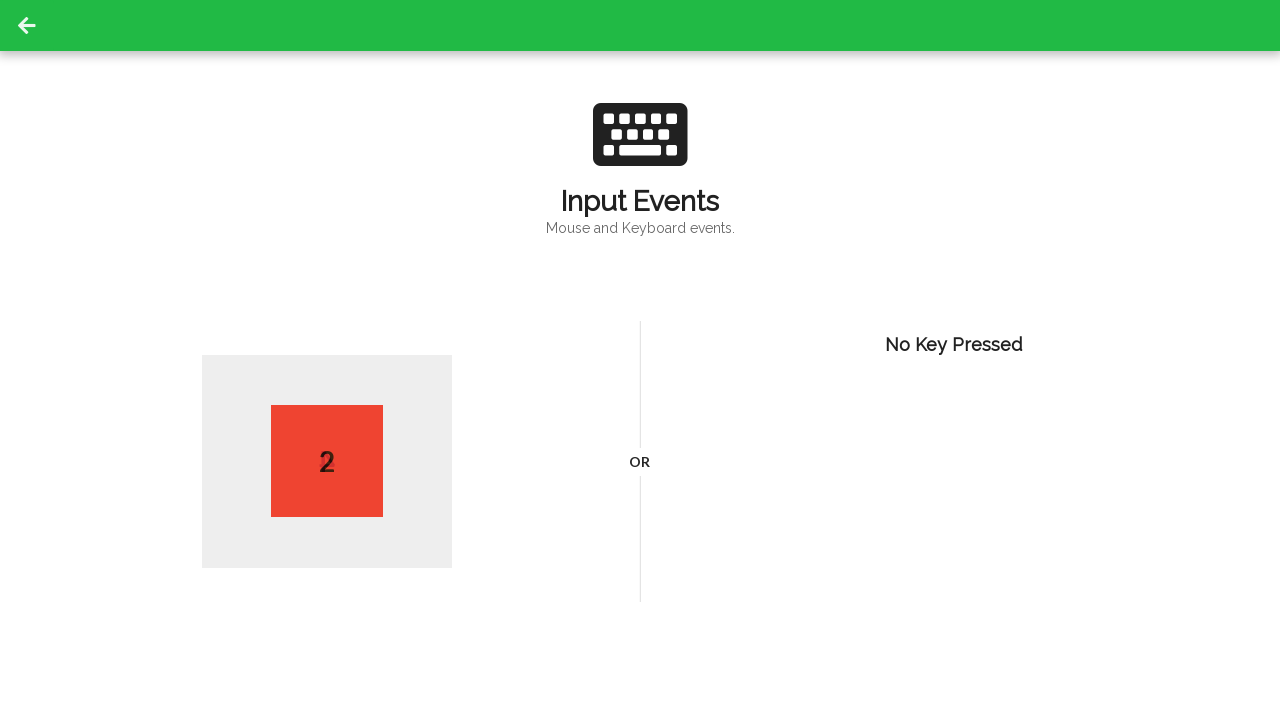

Retrieved active element text after left click: 2
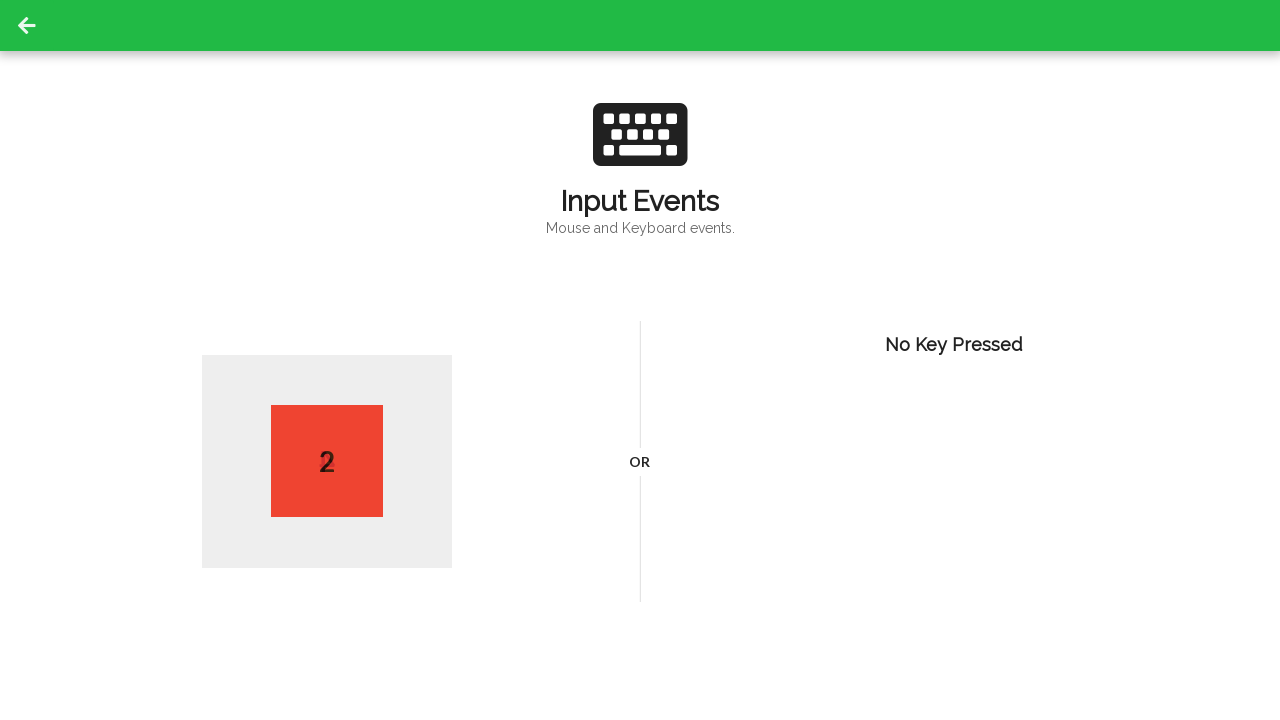

Performed double click on body element at (640, 360) on body
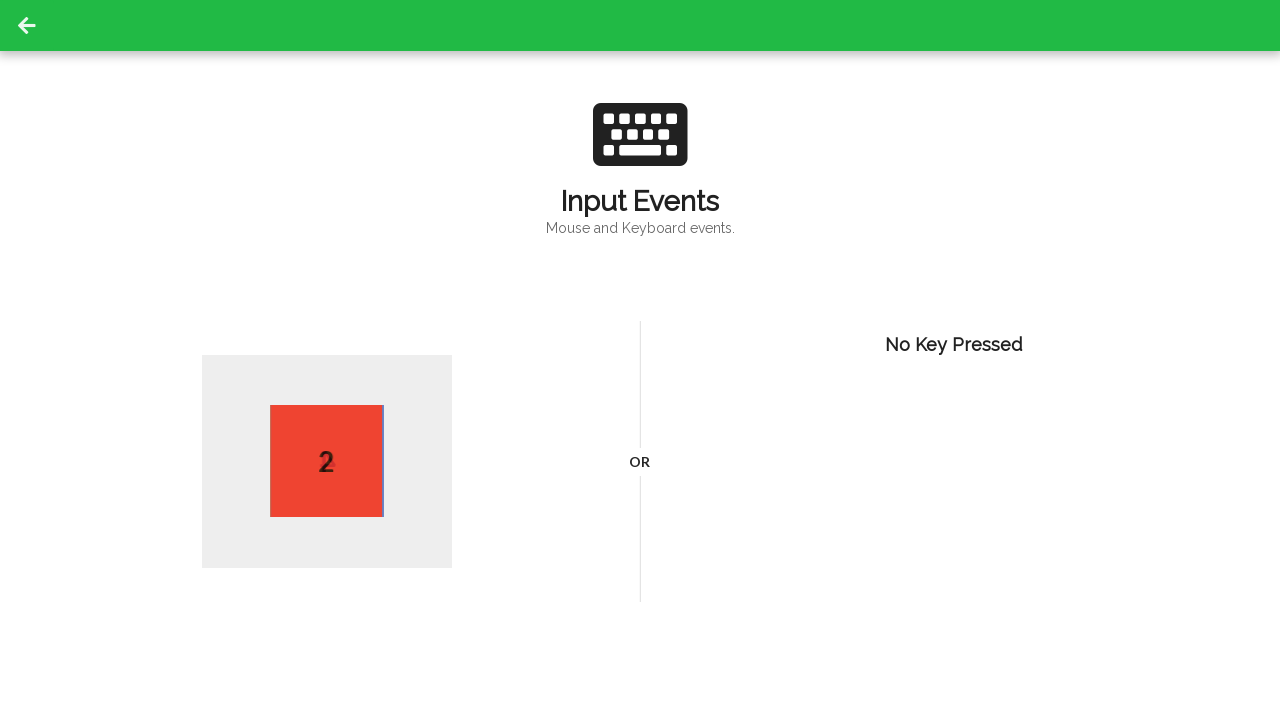

Waited 2 seconds after double click
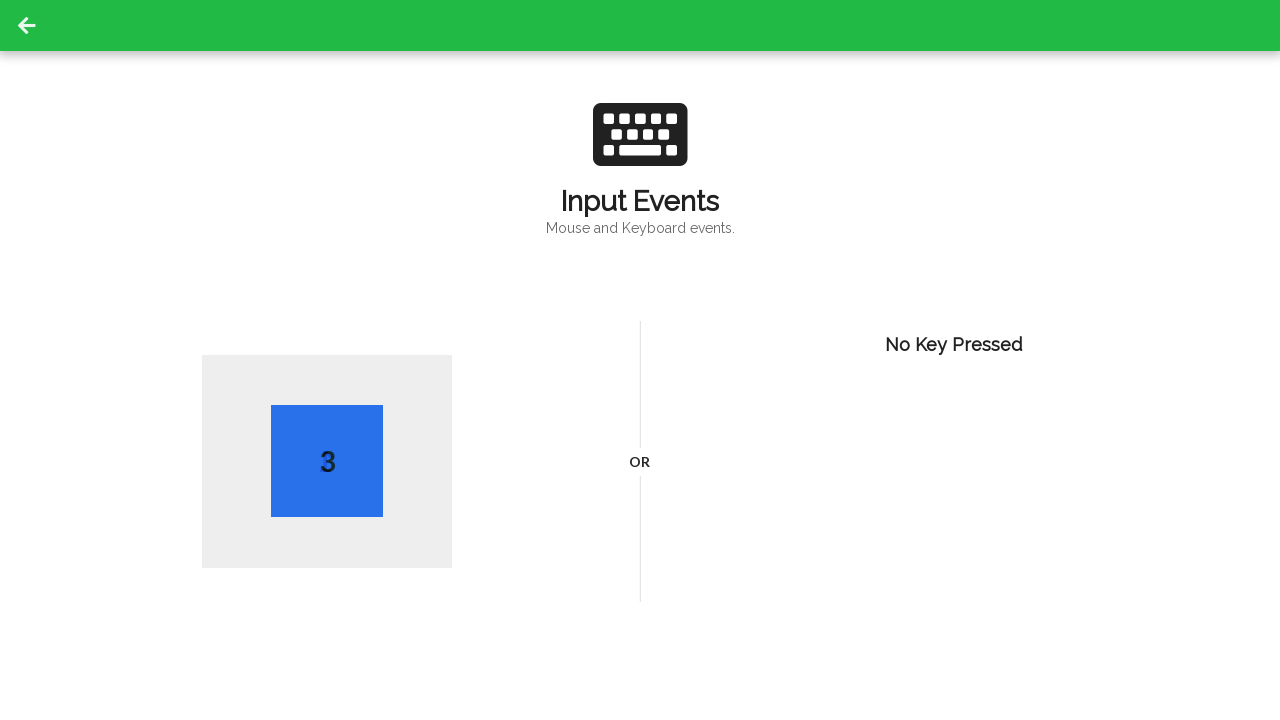

Retrieved active element text after double click: 3
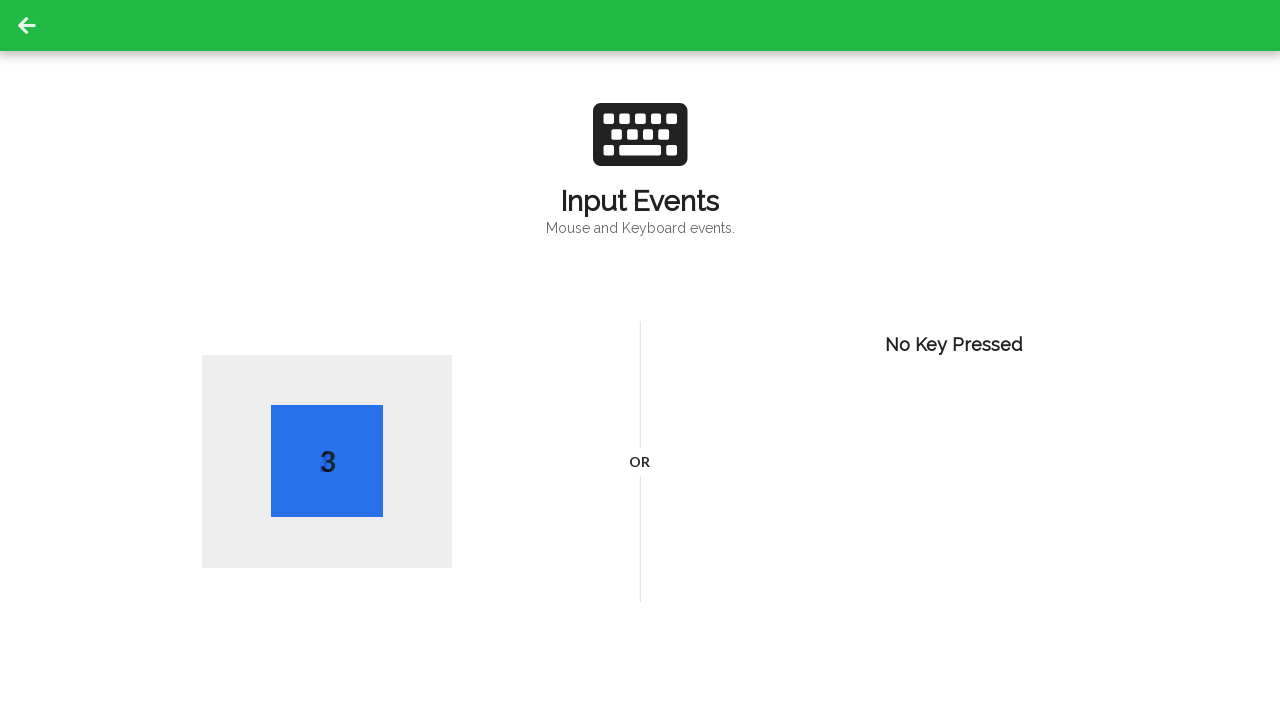

Performed right click on body element at (640, 360) on body
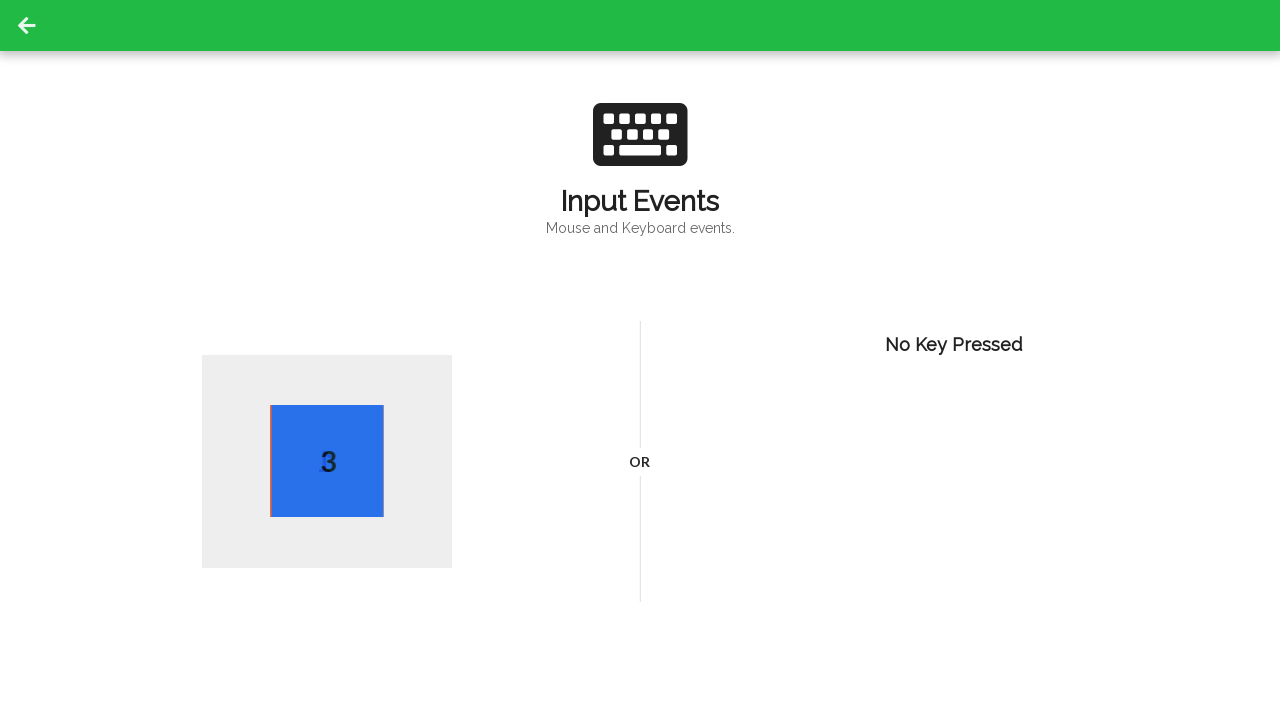

Waited 2 seconds after right click
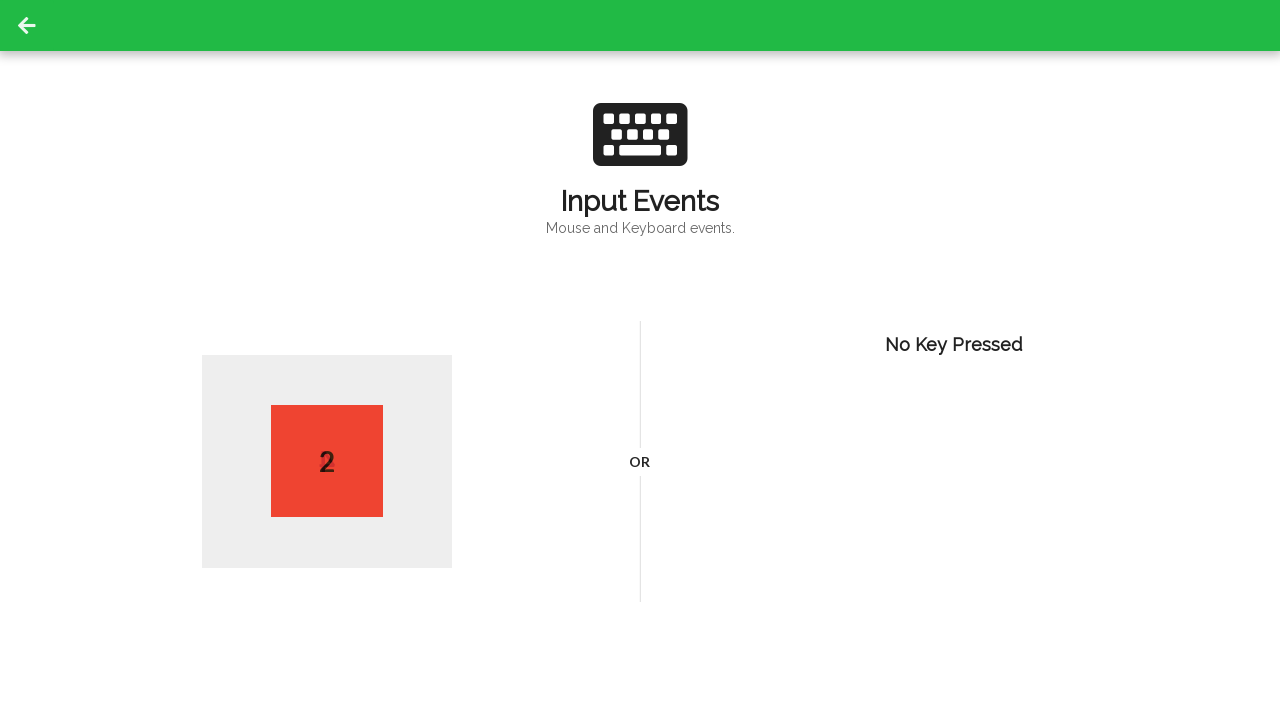

Retrieved active element text after right click: 2
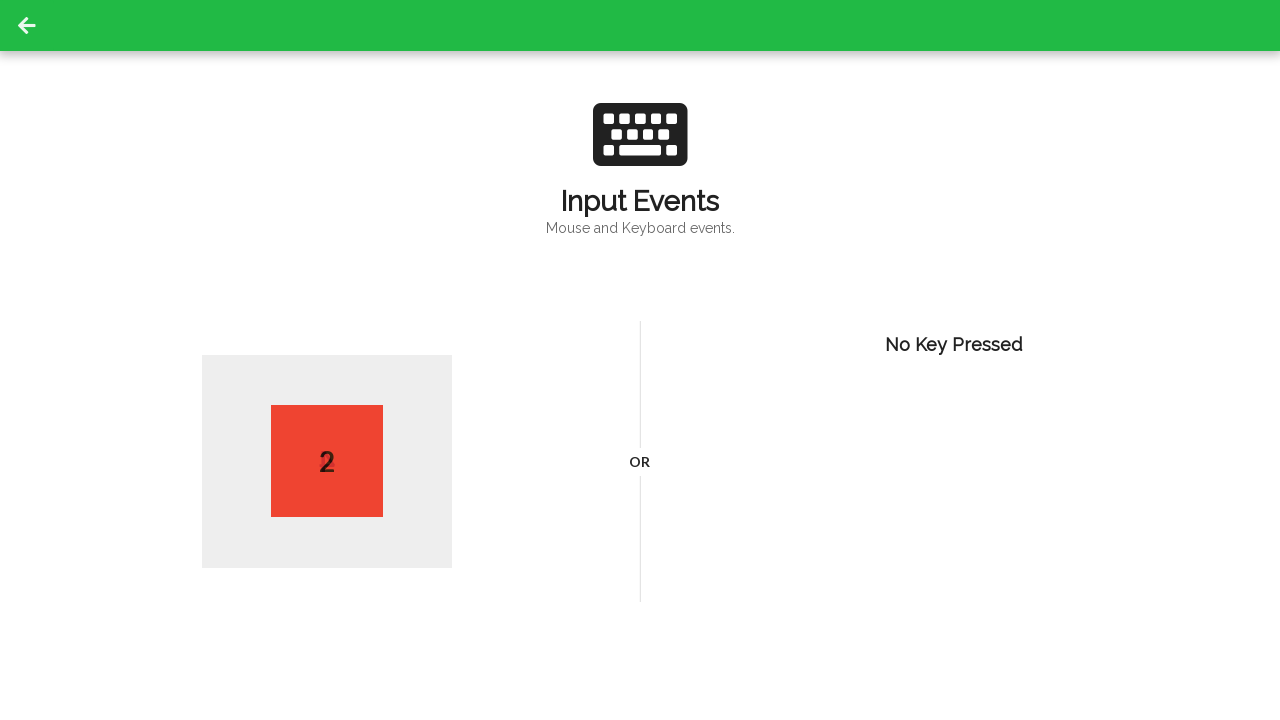

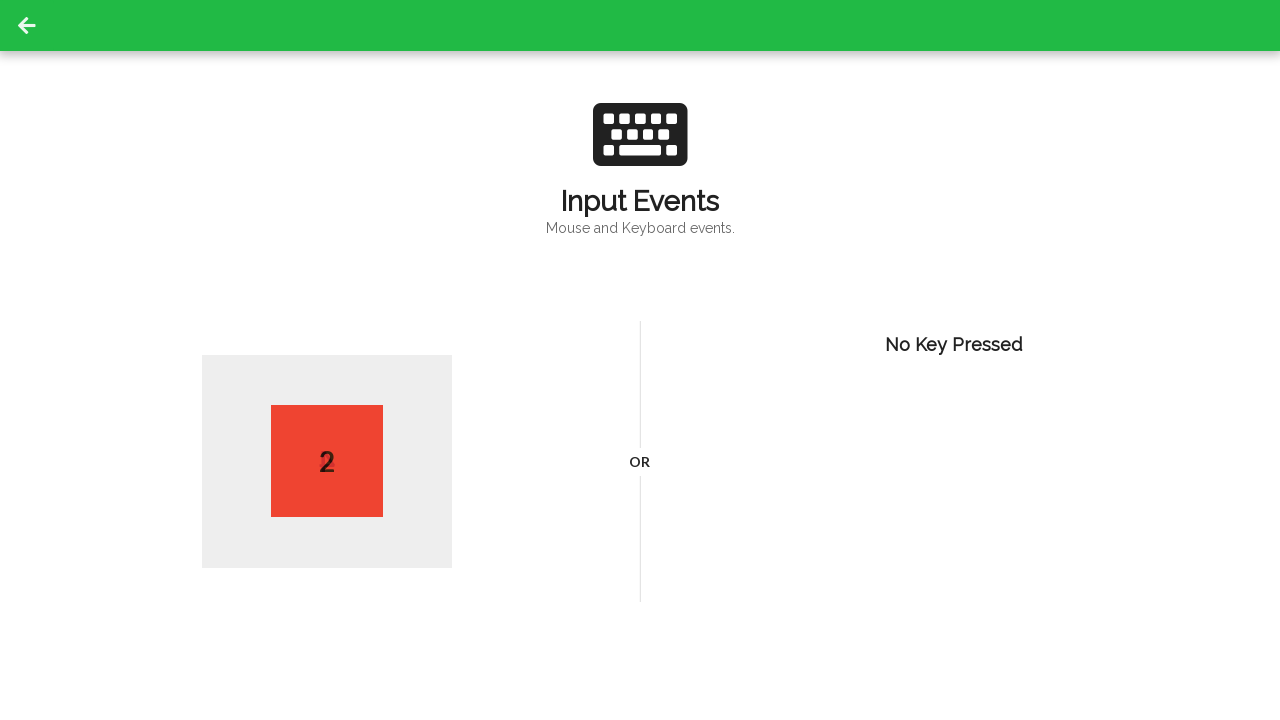